Navigates to a demo automation testing site, clicks on Register link, fills in first name and last name fields, and submits the registration form

Starting URL: http://demo.automationtesting.in/Windows.html

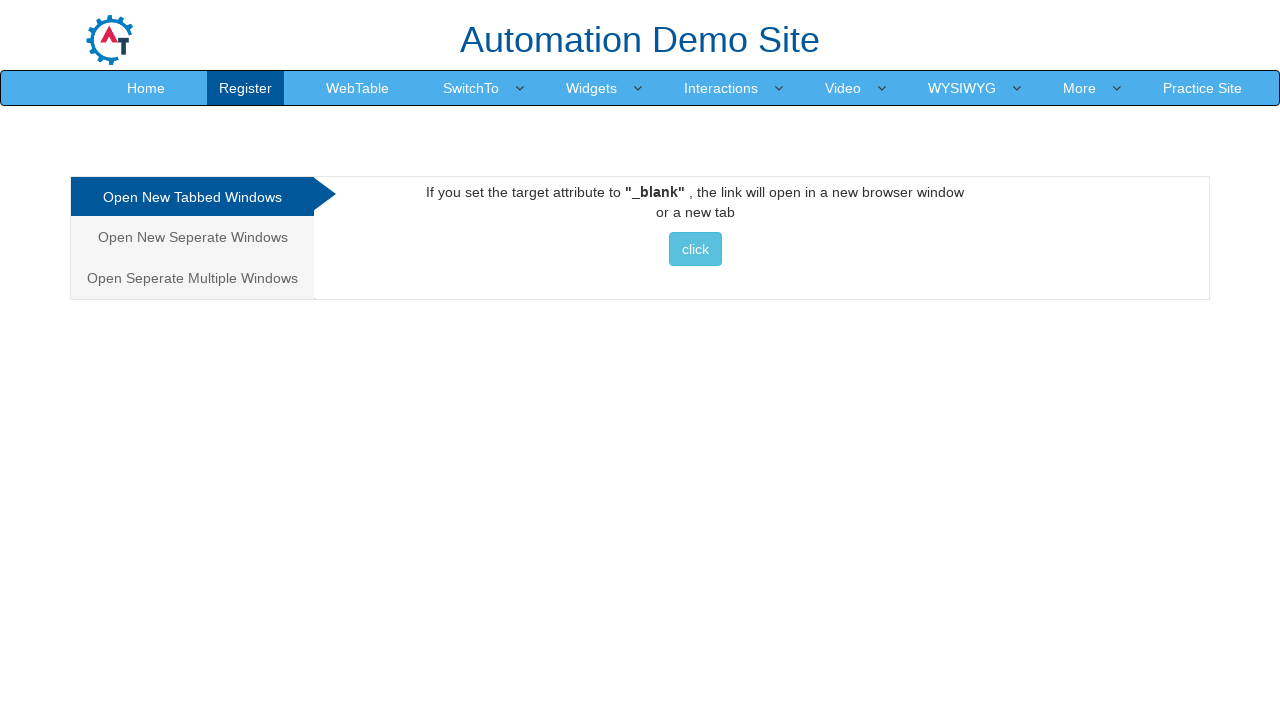

Navigated to demo automation testing site
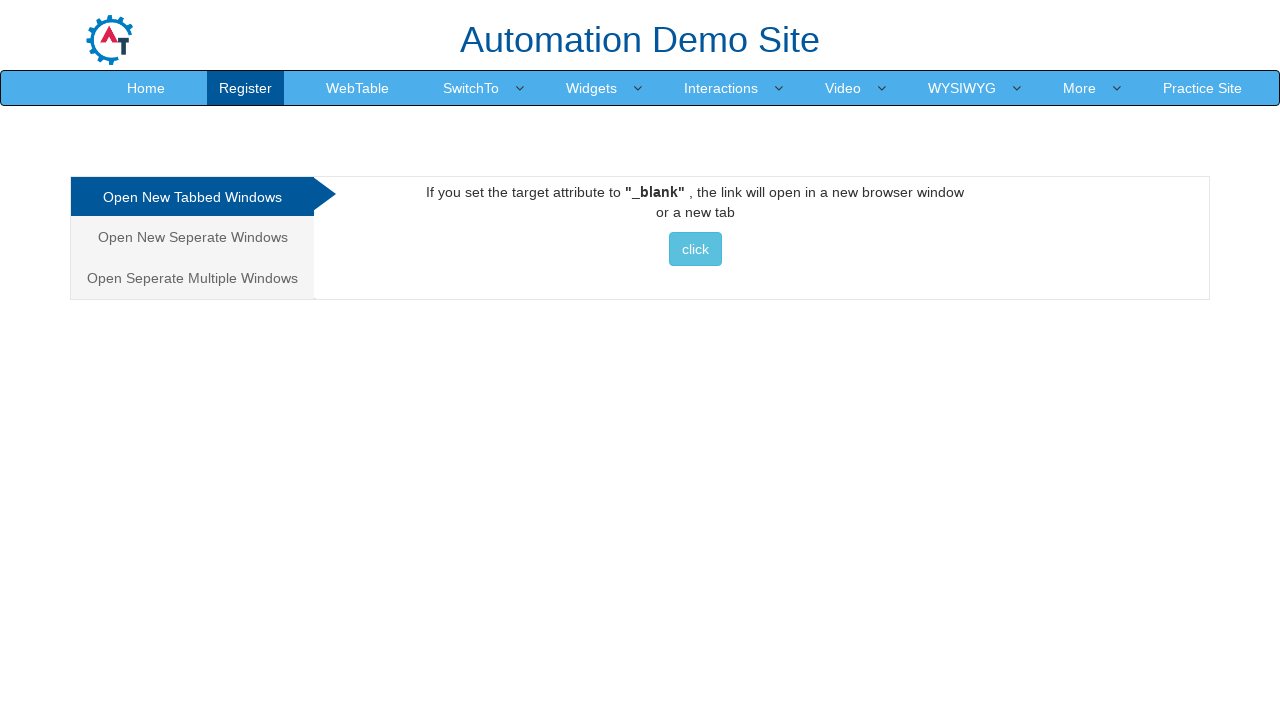

Clicked on Register link at (246, 88) on a[href='Register.html']
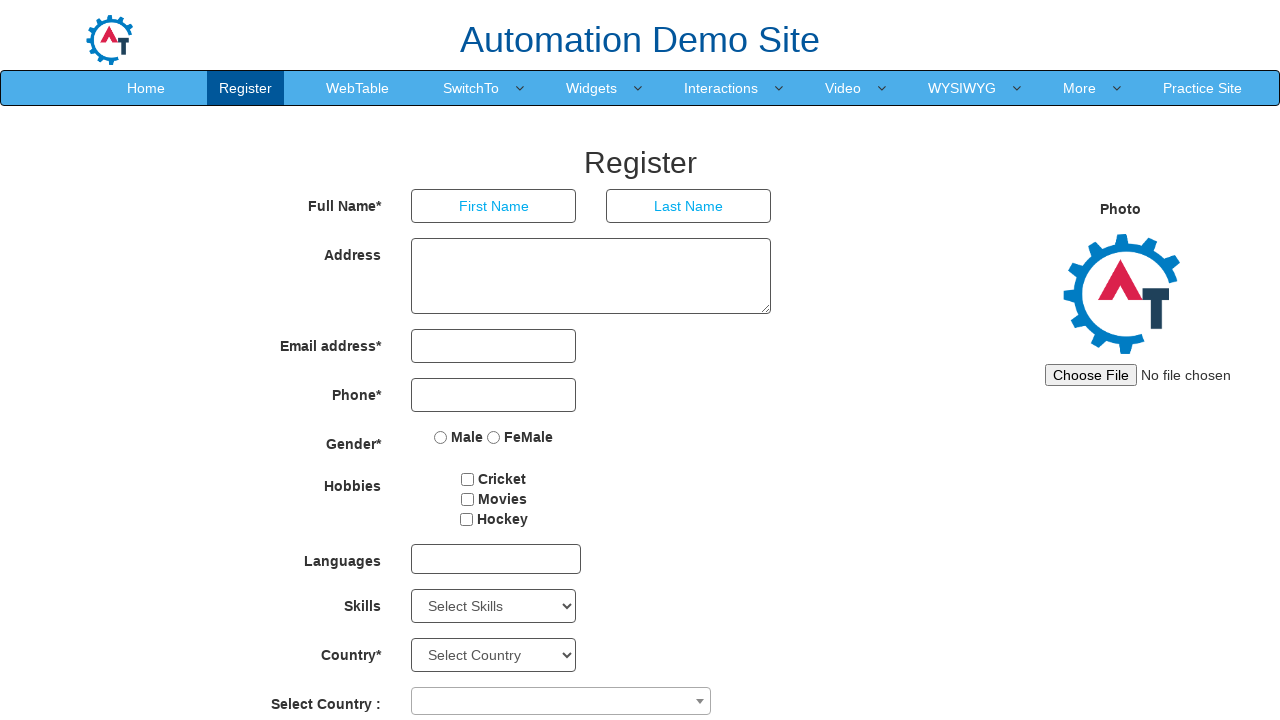

Filled first name field with 'John' on input[ng-model='FirstName']
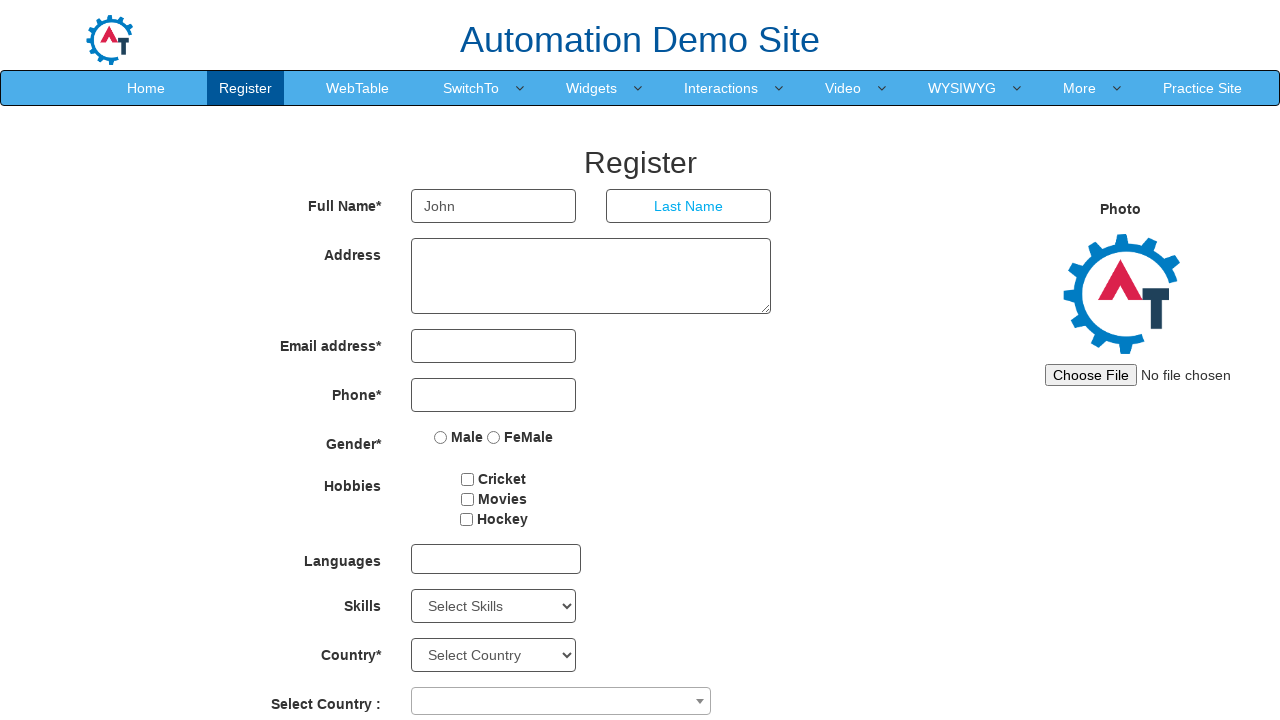

Filled last name field with 'Smith' on input[ng-model='LastName']
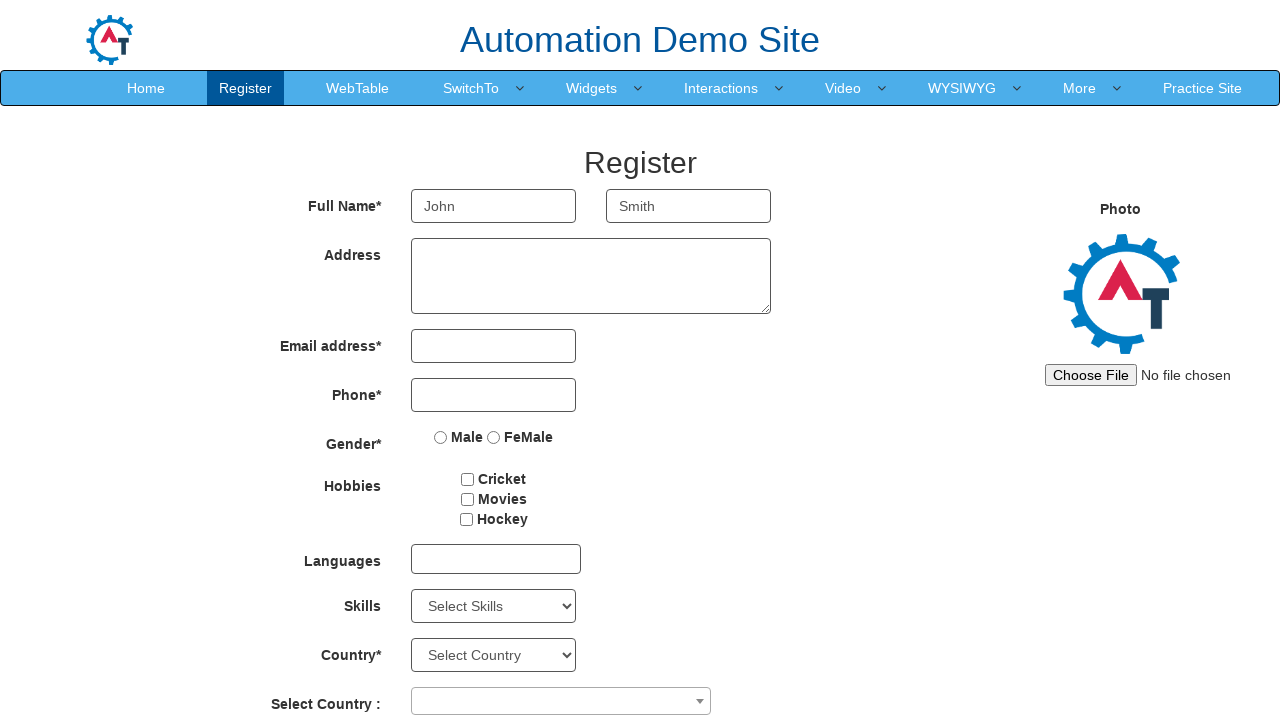

Clicked submit button to complete registration at (572, 623) on button#submitbtn
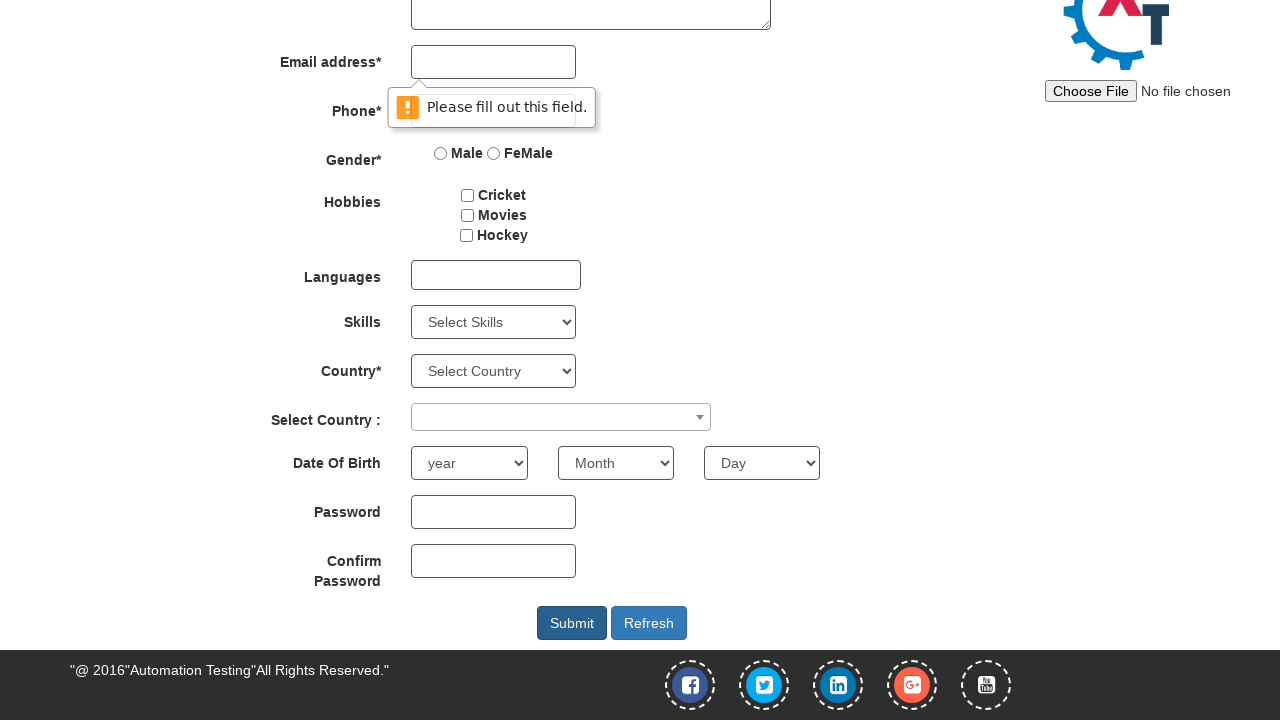

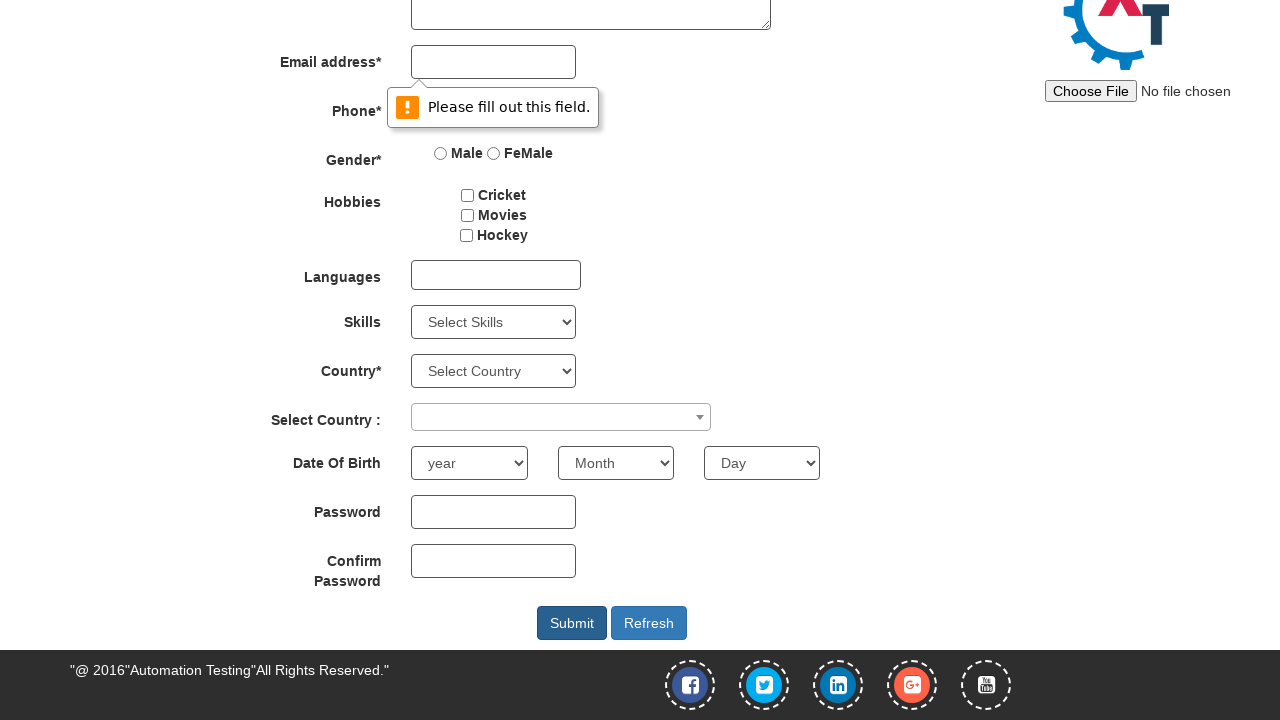